Tests an editable/searchable dropdown by typing country names and selecting them

Starting URL: https://react.semantic-ui.com/maximize/dropdown-example-search-selection/

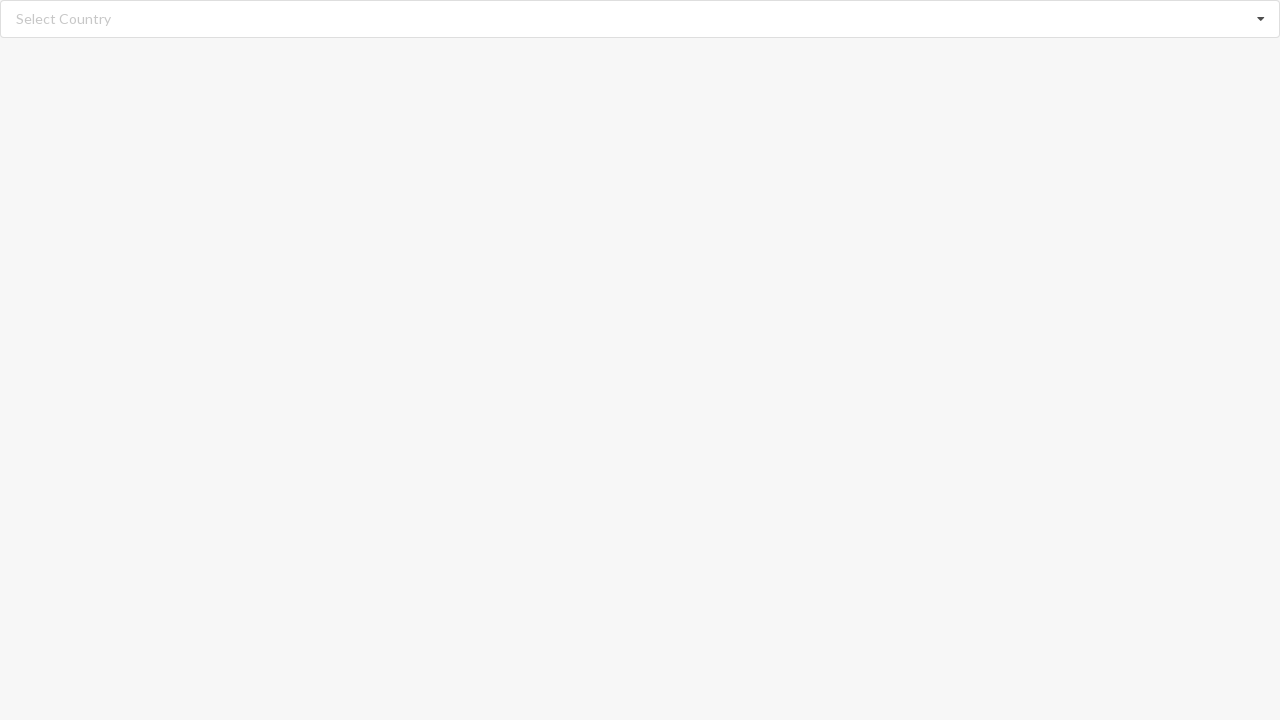

Filled search field with 'Andorra' on //input[@class='search']
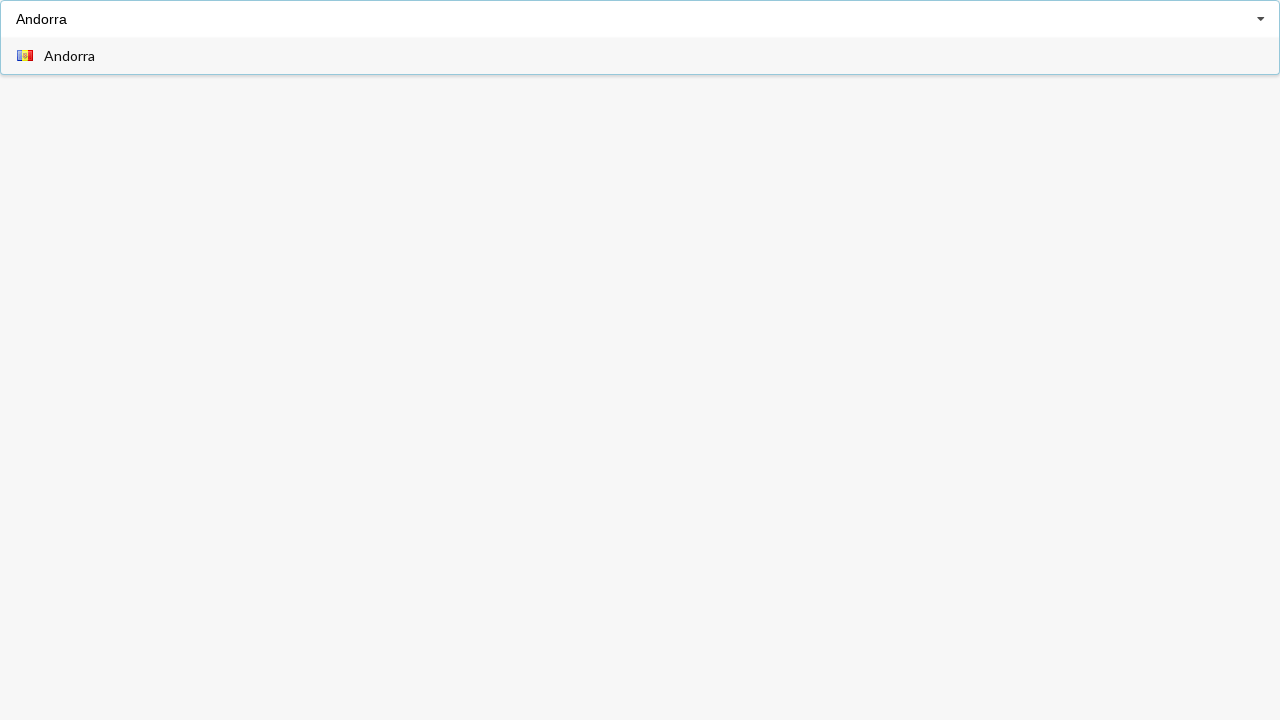

Dropdown menu with search results appeared
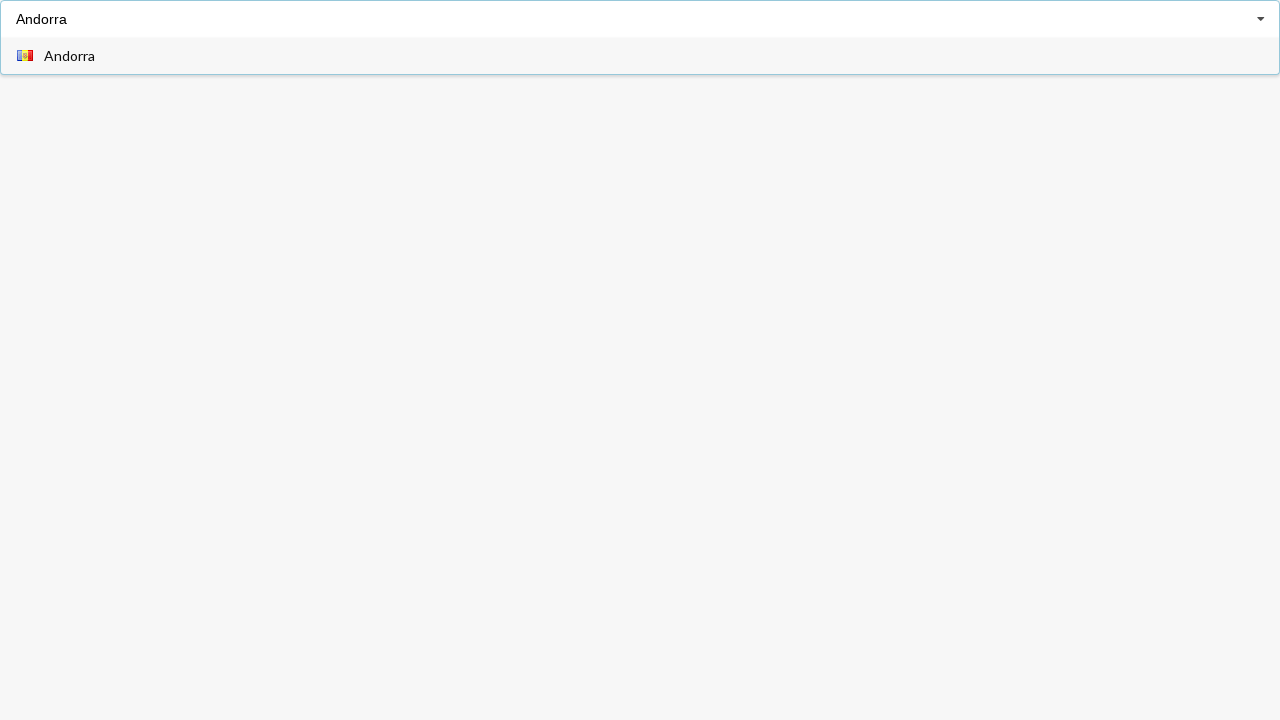

Clicked on 'Andorra' option in dropdown at (70, 56) on xpath=//div[@class='visible menu transition']/div/span[text()='Andorra']
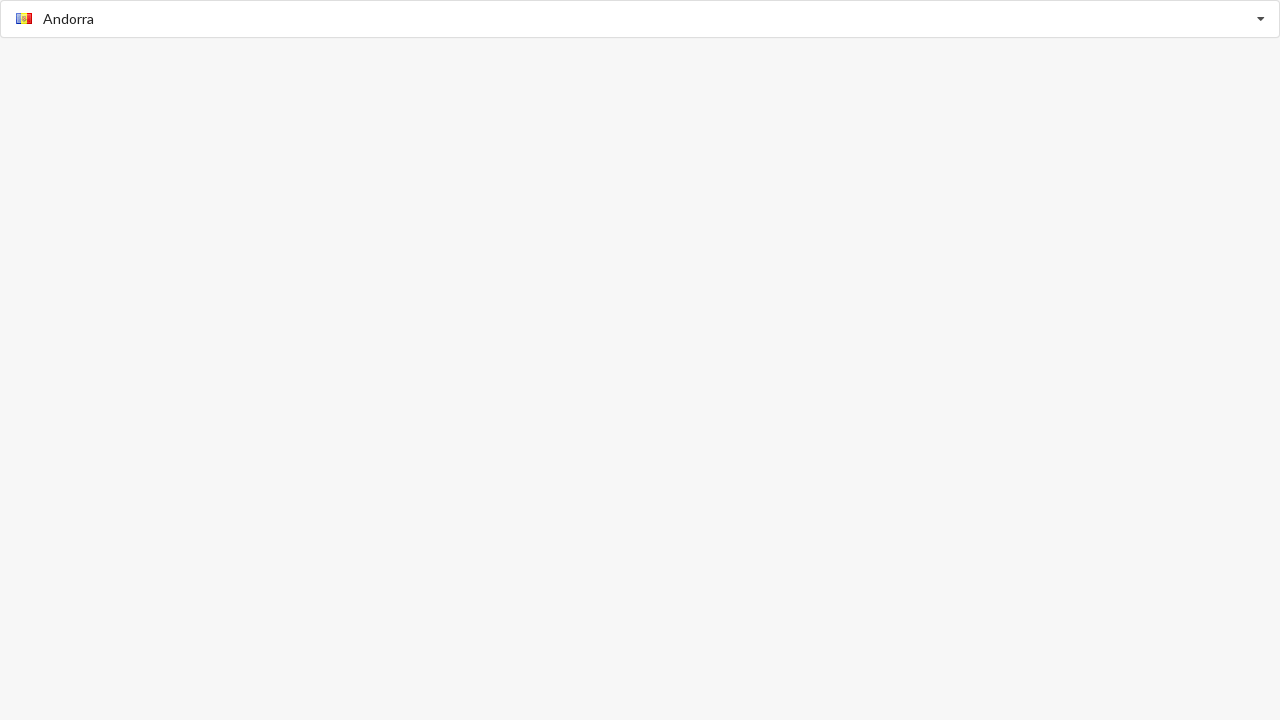

Verified that 'Andorra' was selected successfully
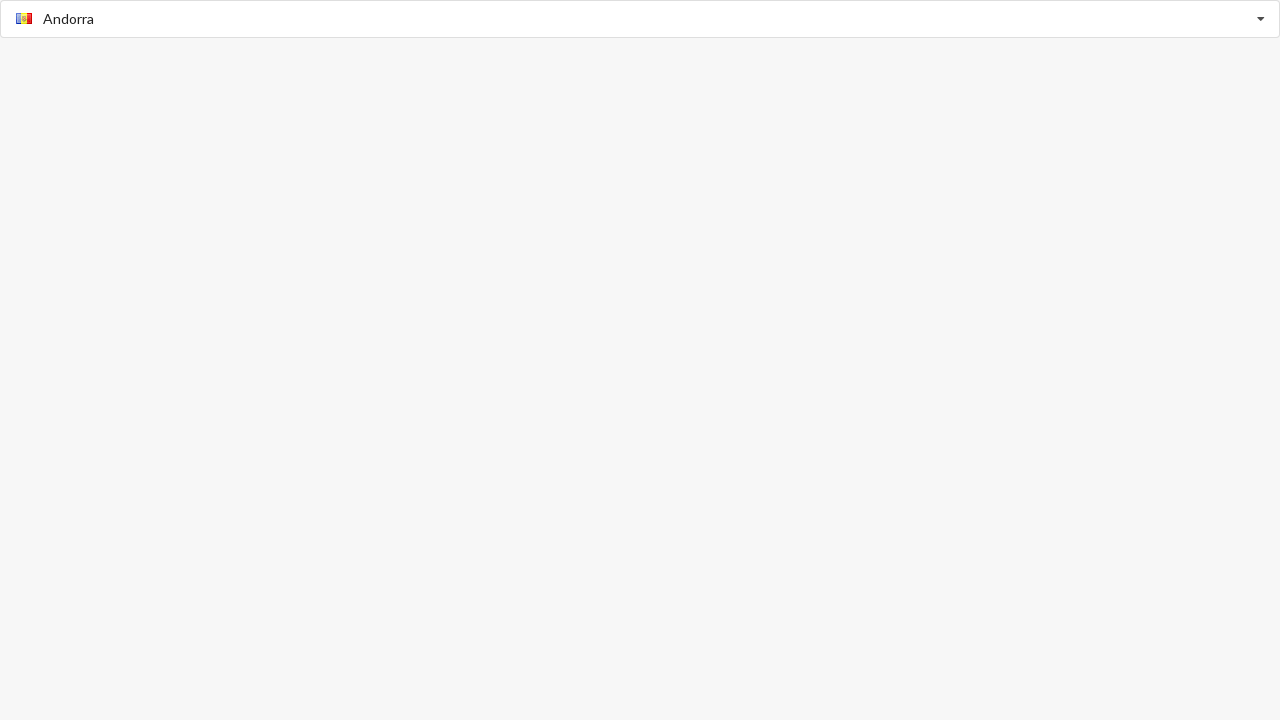

Filled search field with 'Bahrain' on //input[@class='search']
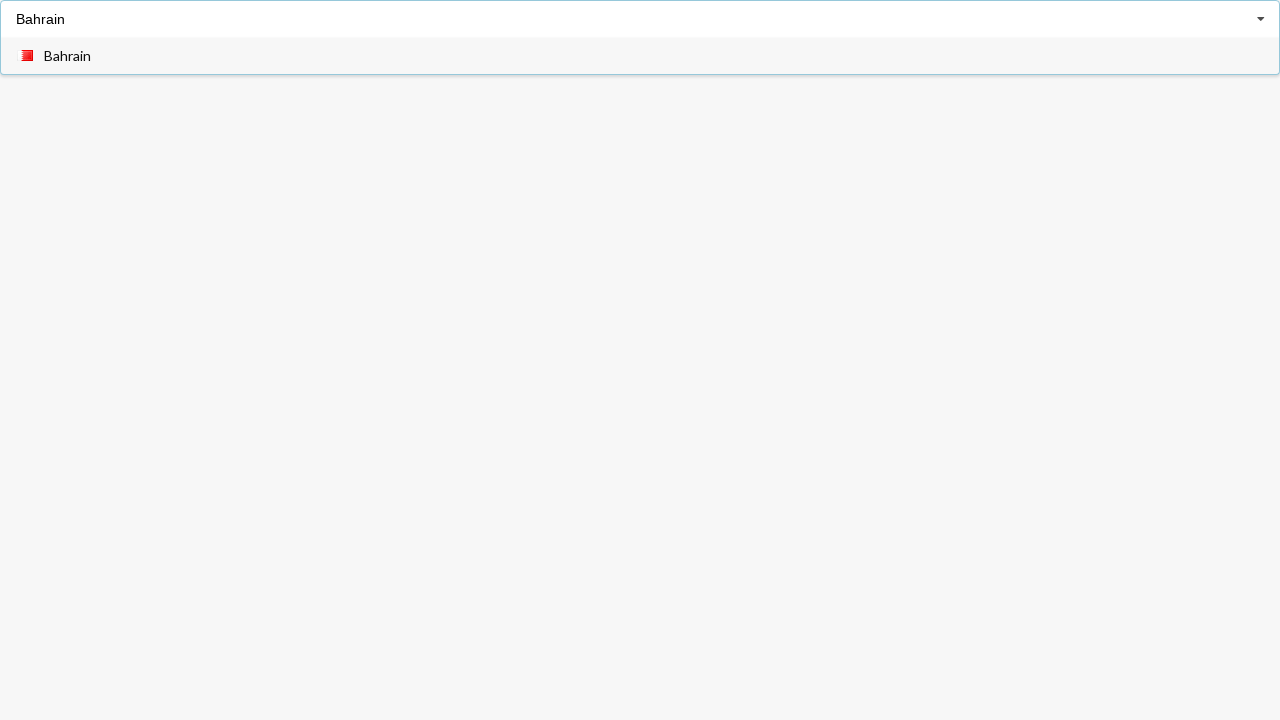

Dropdown menu with search results appeared
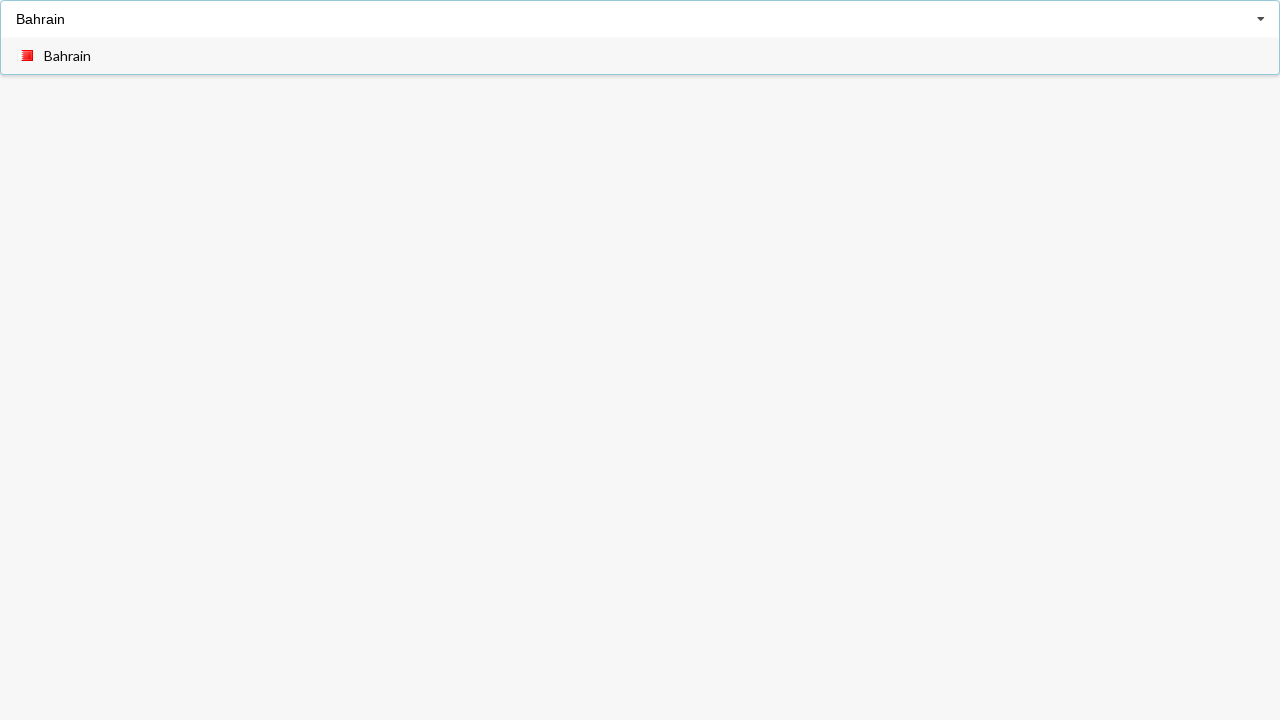

Clicked on 'Bahrain' option in dropdown at (68, 56) on xpath=//div[@class='visible menu transition']/div/span[text()='Bahrain']
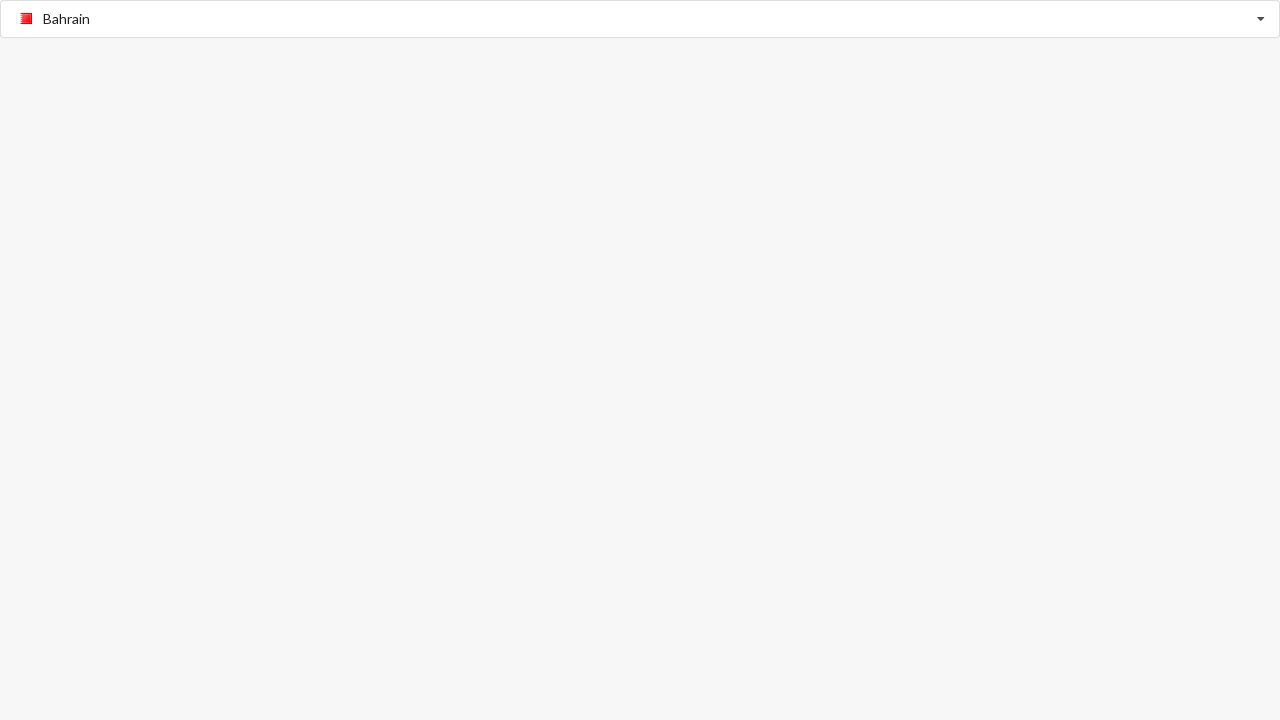

Verified that 'Bahrain' was selected successfully
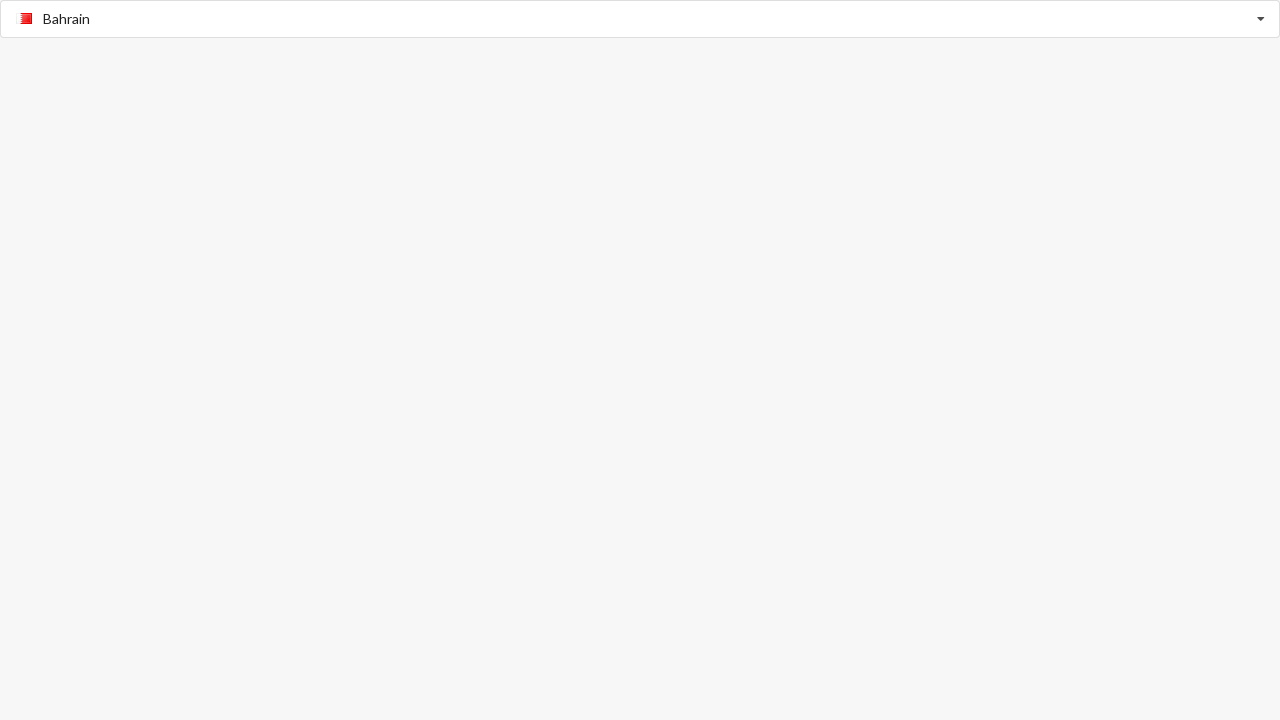

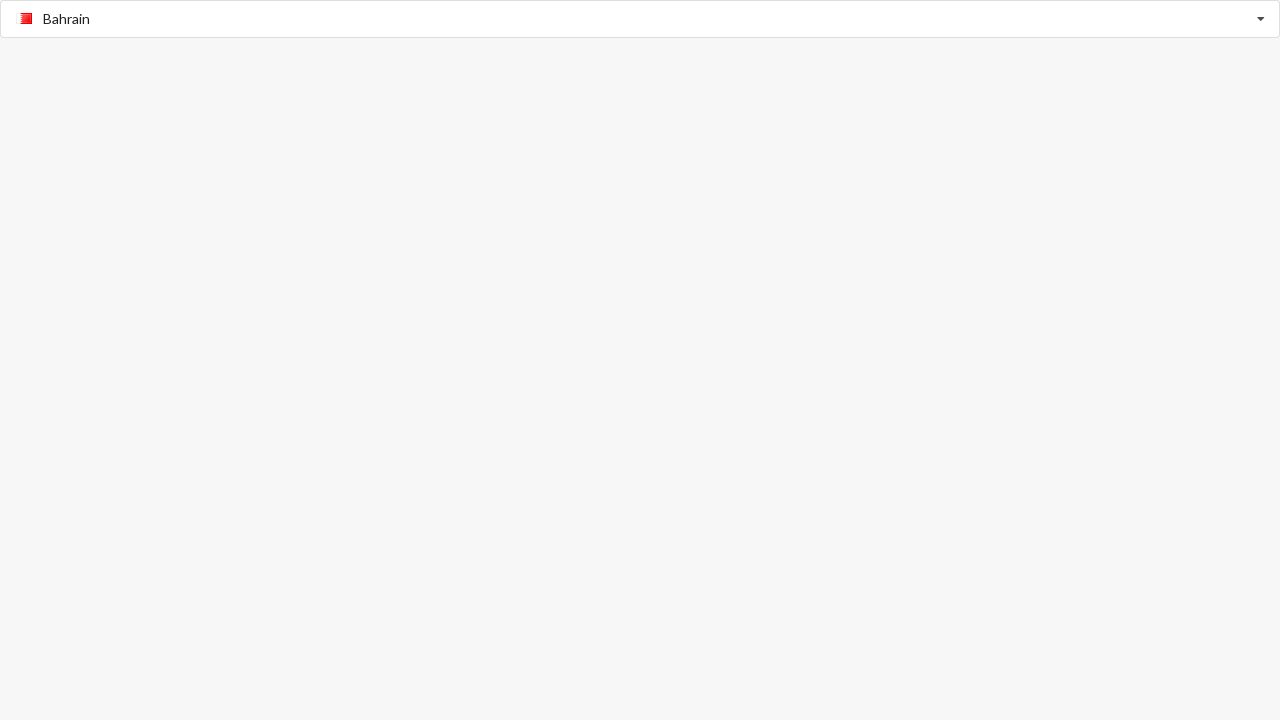